Automates a cultivated chickpea SNP query by selecting cultivar options, entering a gene ID, and submitting the search form on the ICRISAT CicerSeq database.

Starting URL: https://cegresources.icrisat.org/cicerseq/?page_id=3605

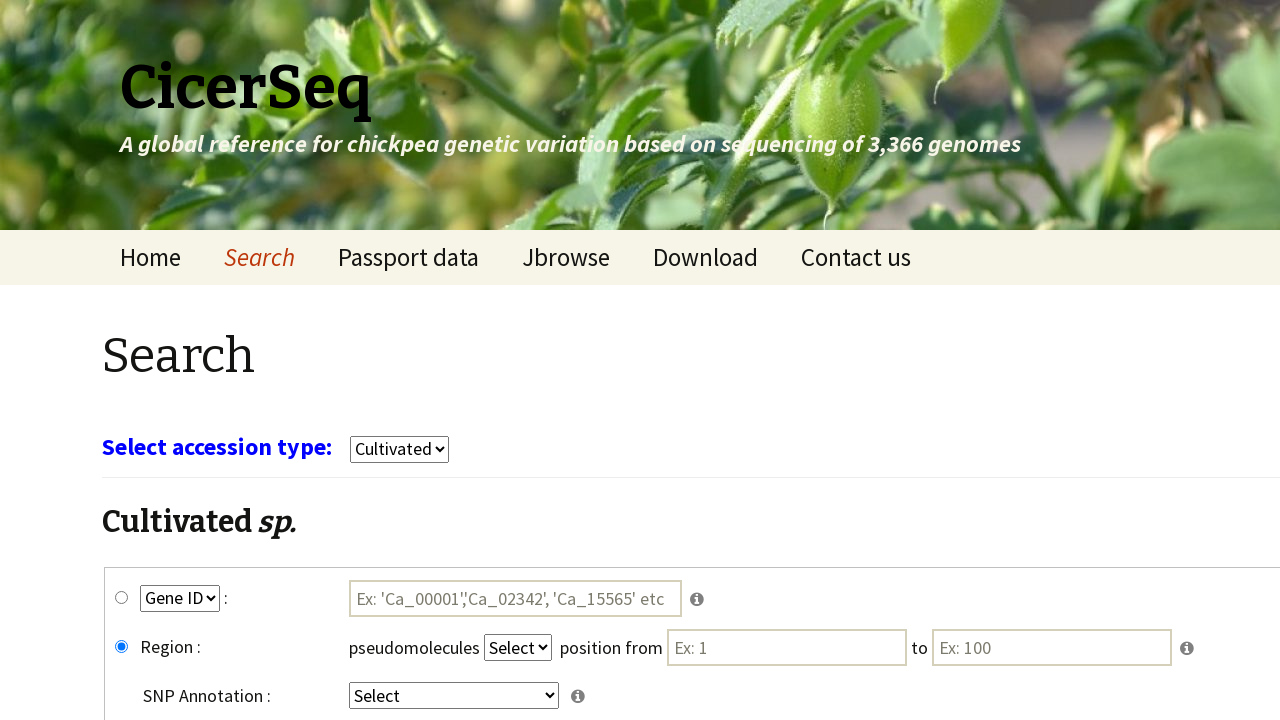

Waited 3 seconds for page to load
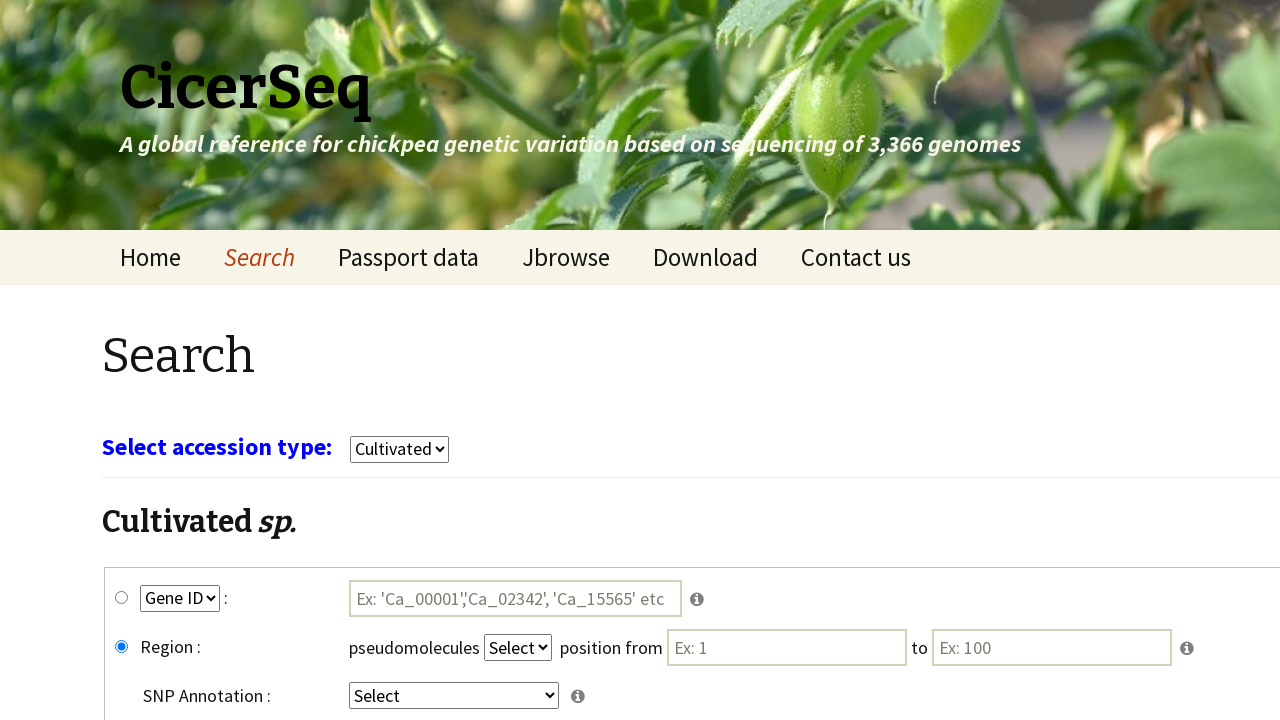

Selected 'cultivars' from crop dropdown on select[name='select_crop']
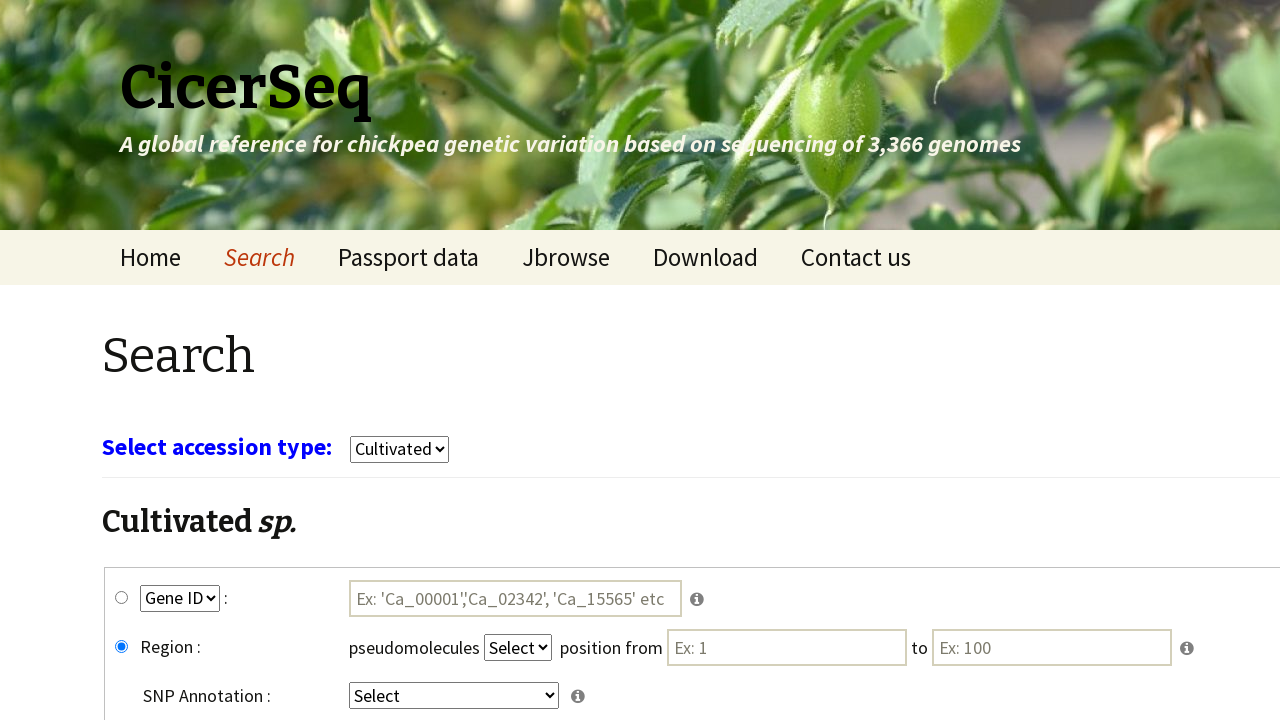

Clicked gene_snp radio button at (122, 598) on #gene_snp
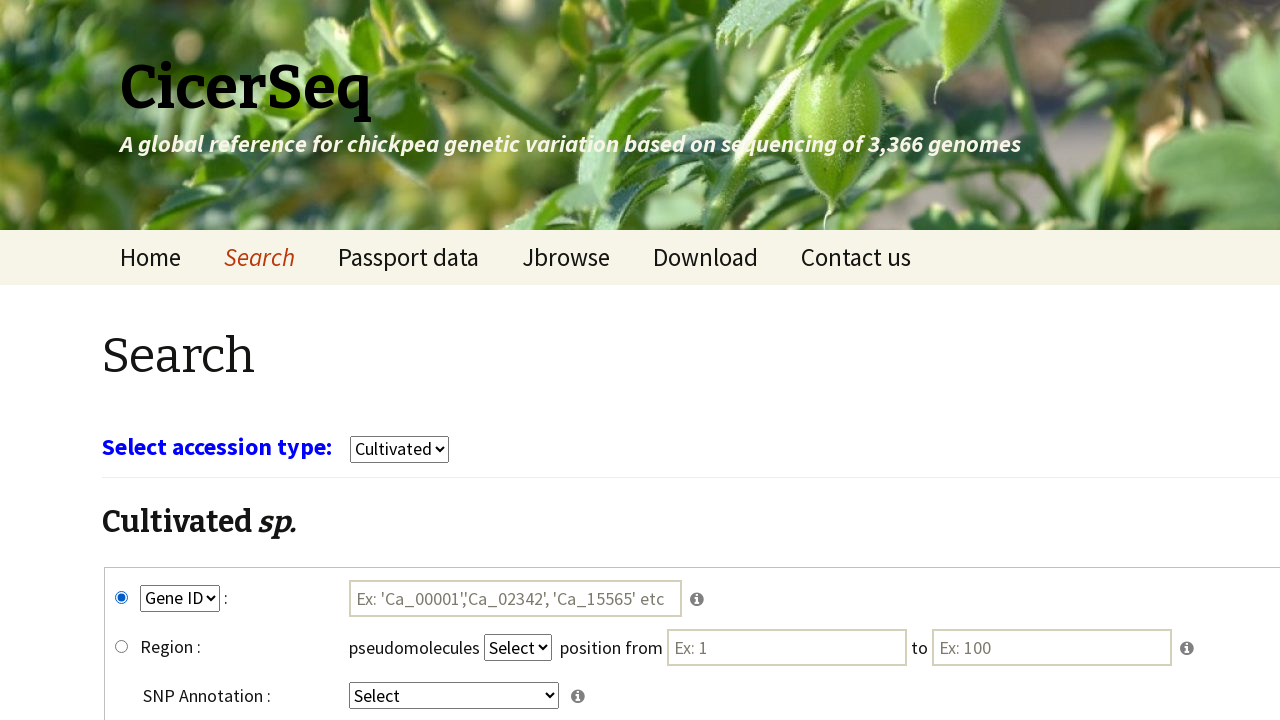

Selected 'GeneID' from key1 dropdown on select[name='key1']
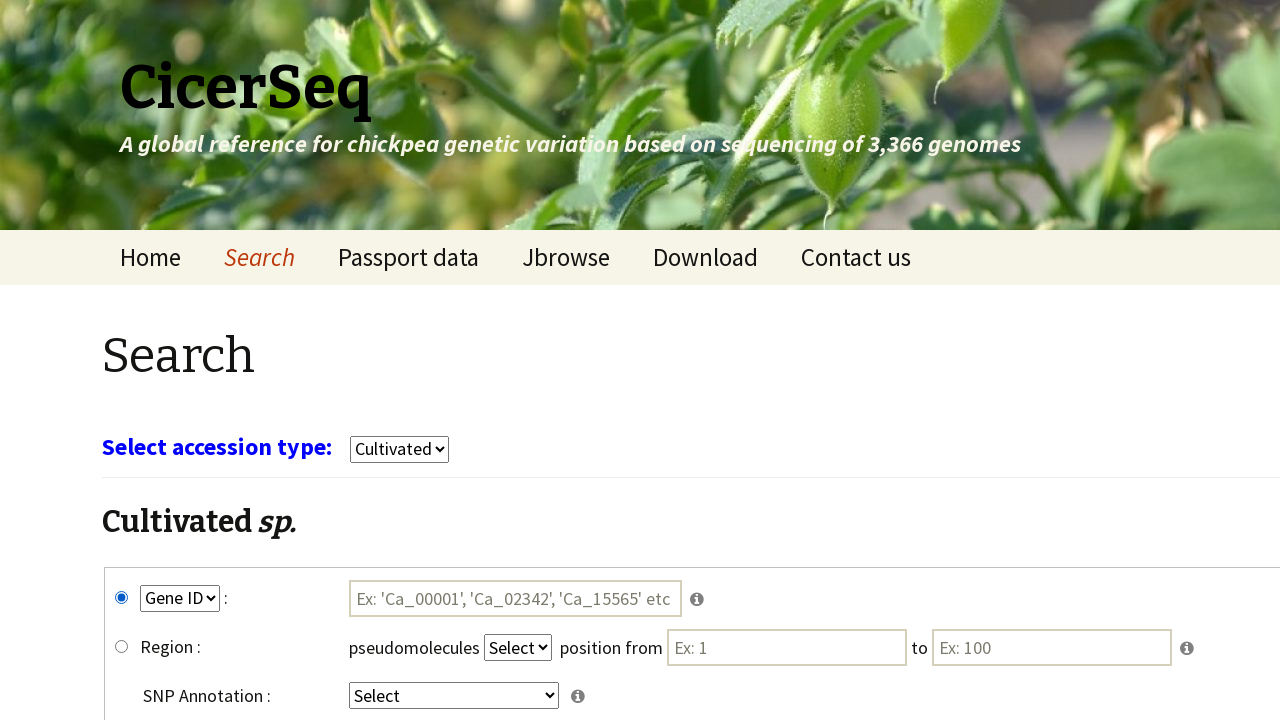

Selected 'intergenic' from key4 dropdown on select[name='key4']
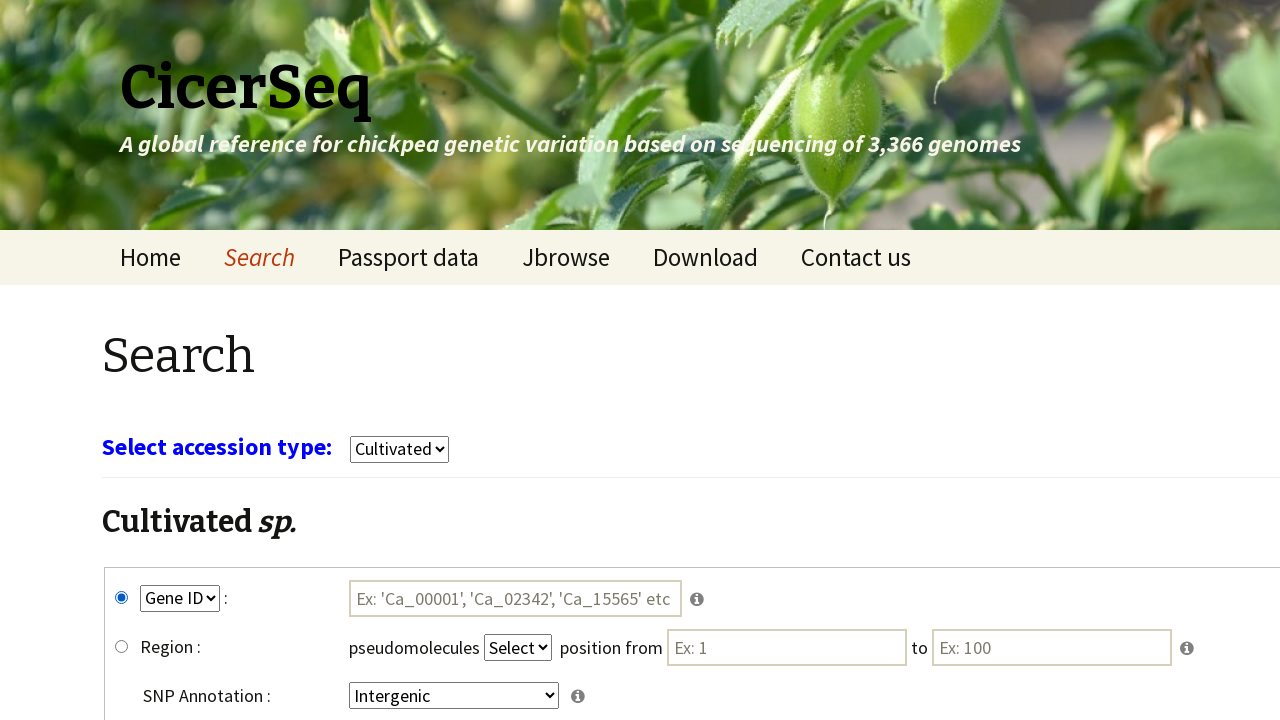

Filled gene ID field with 'Ca_00004' on #tmp1
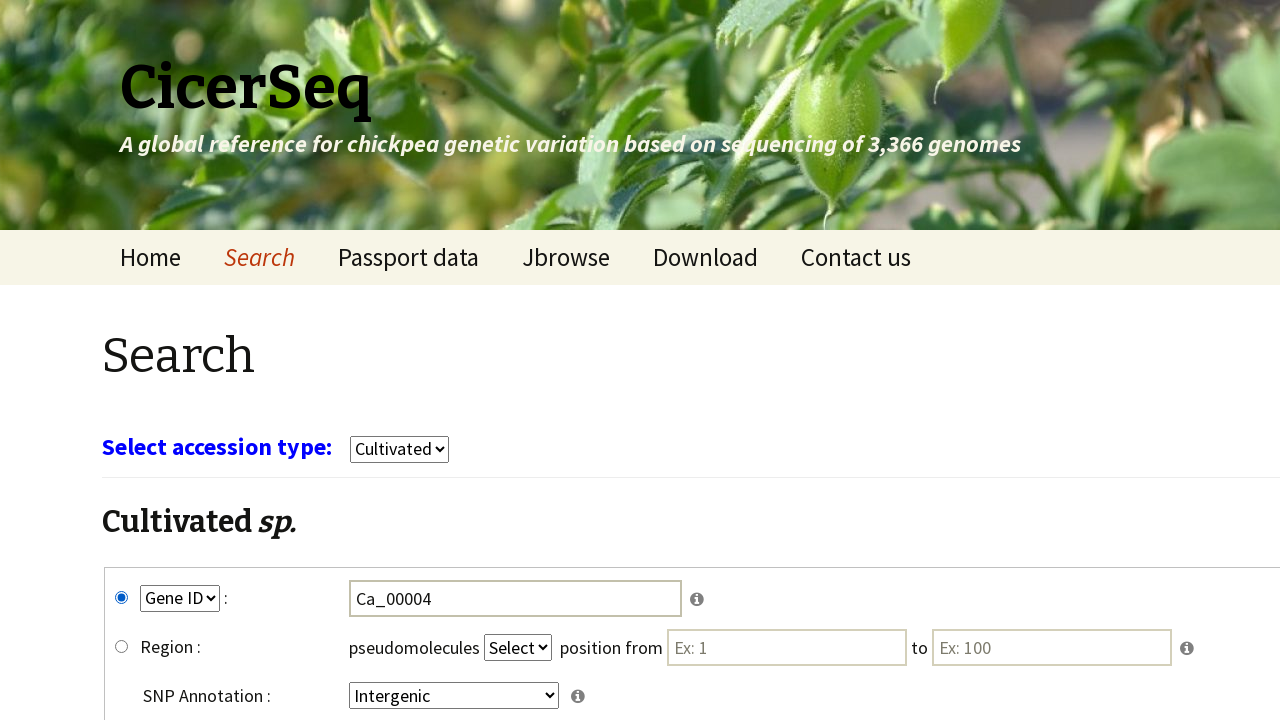

Clicked submit button to execute SNP query at (788, 573) on input[name='submit']
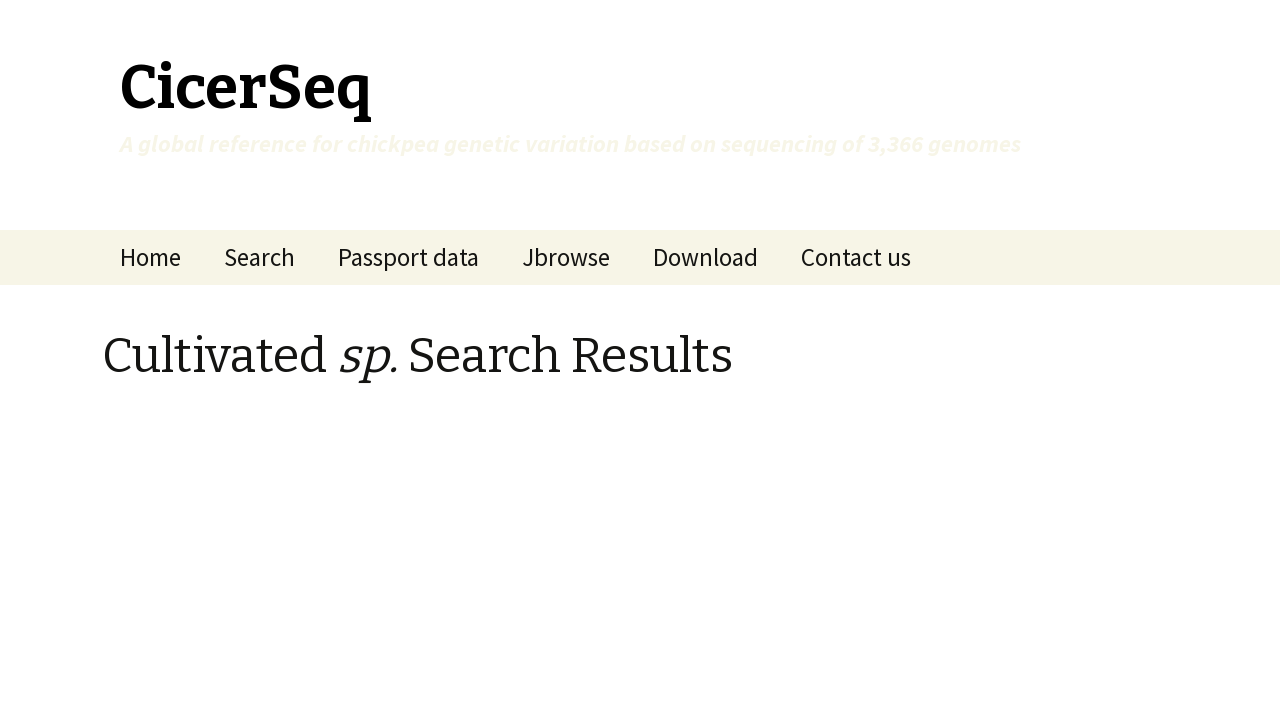

Waited 5 seconds for query results to load
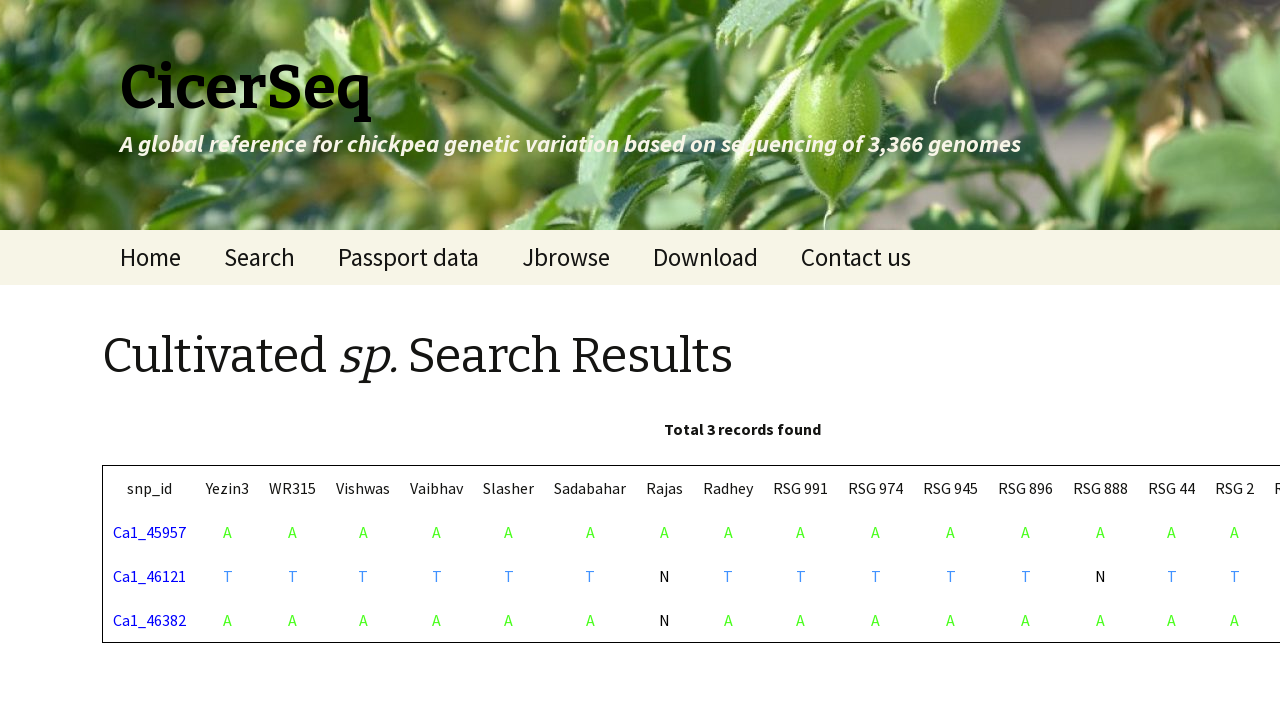

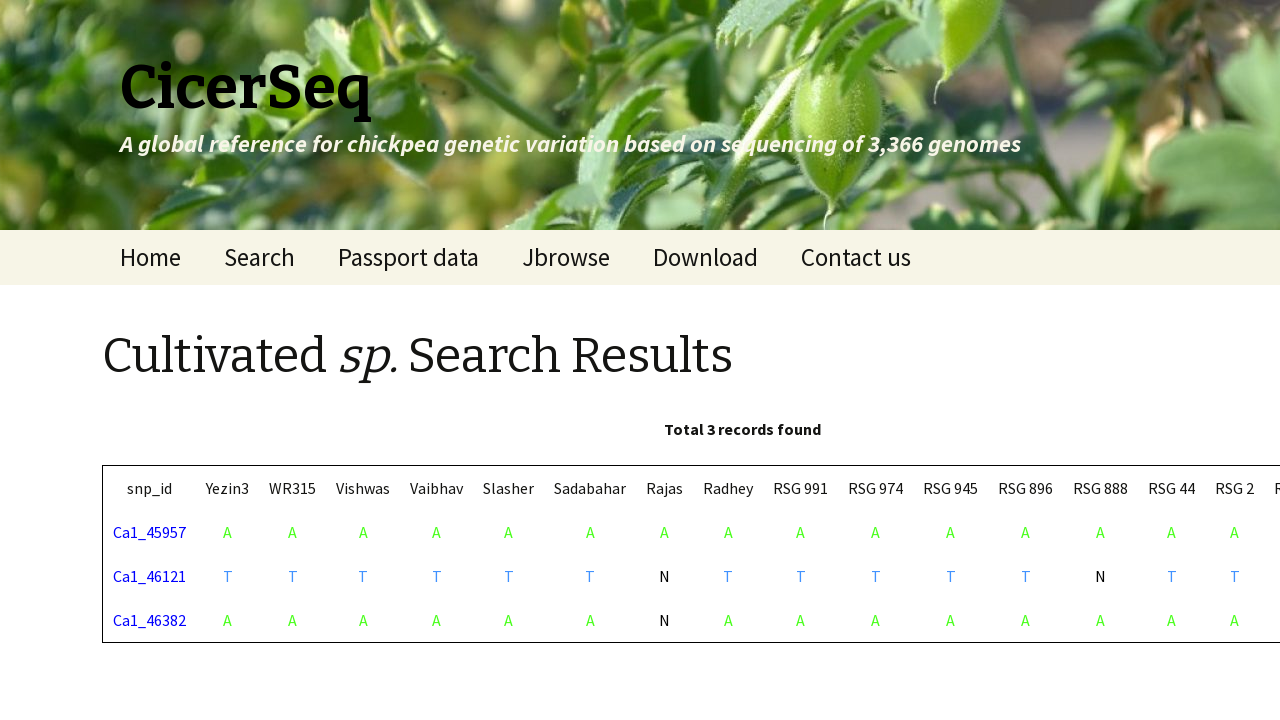